Tests multiple window handling by clicking a link that opens a new window, switching to the new window, then switching back to the parent window

Starting URL: http://the-internet.herokuapp.com/

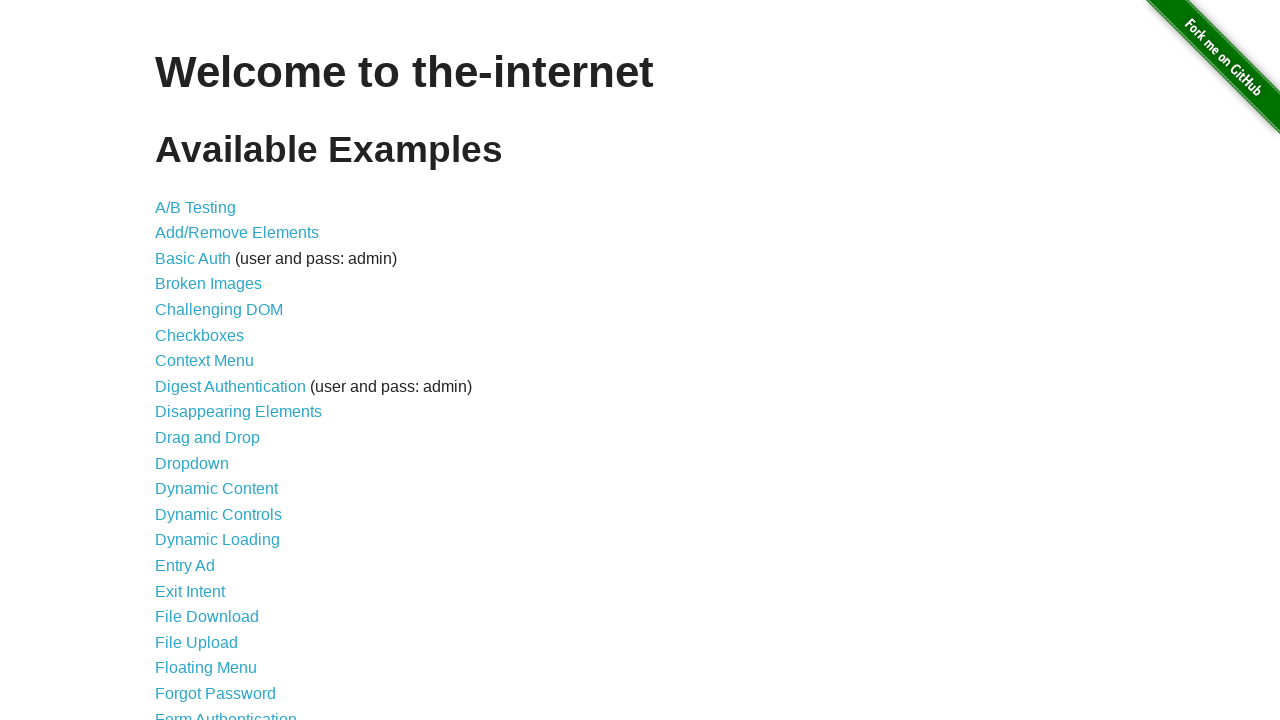

Clicked on 'Multiple Windows' link at (218, 369) on xpath=//a[contains(text(),'Multiple Windows')]
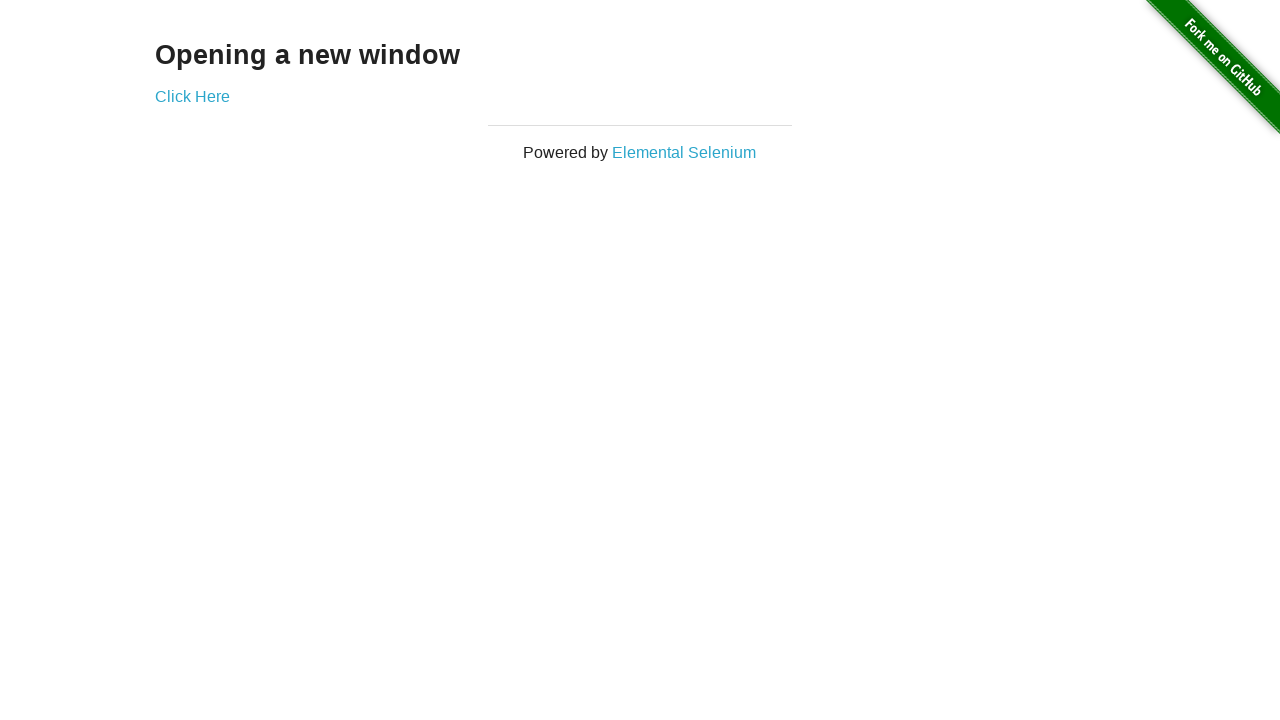

Clicked 'Click Here' link which triggered new window opening at (192, 96) on xpath=//a[contains(text(),'Click Here')]
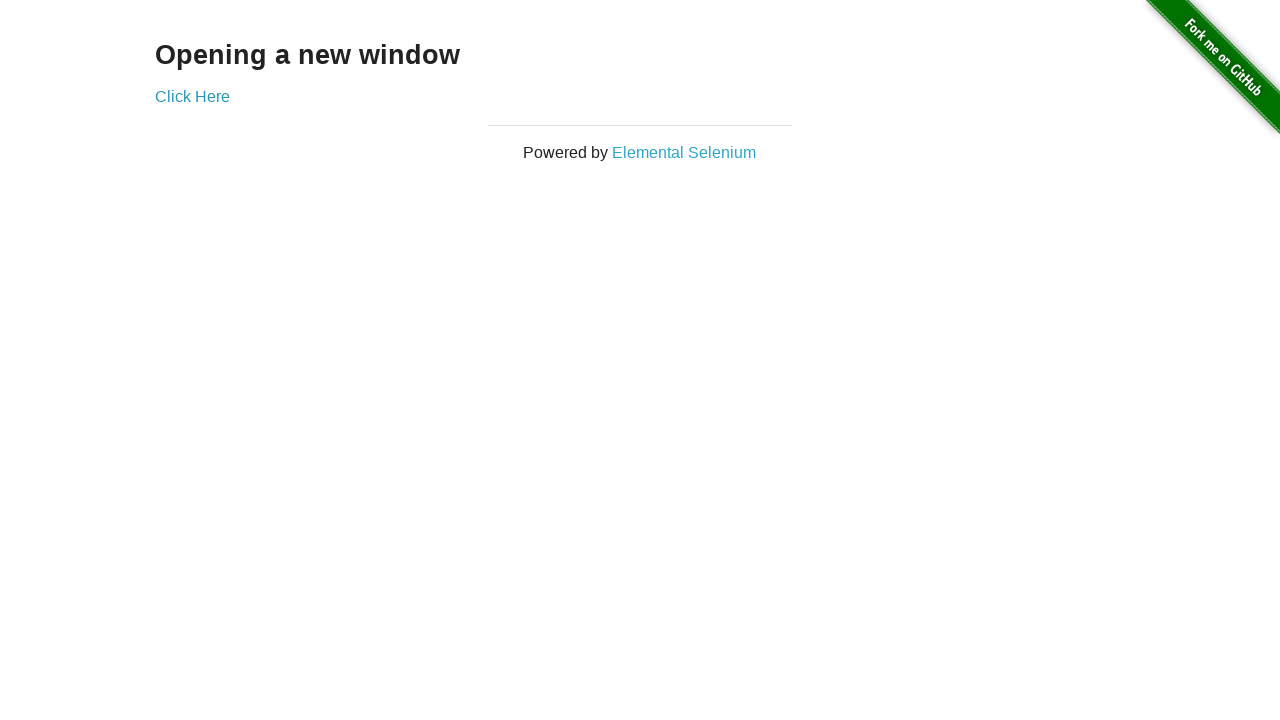

Captured new window/page object
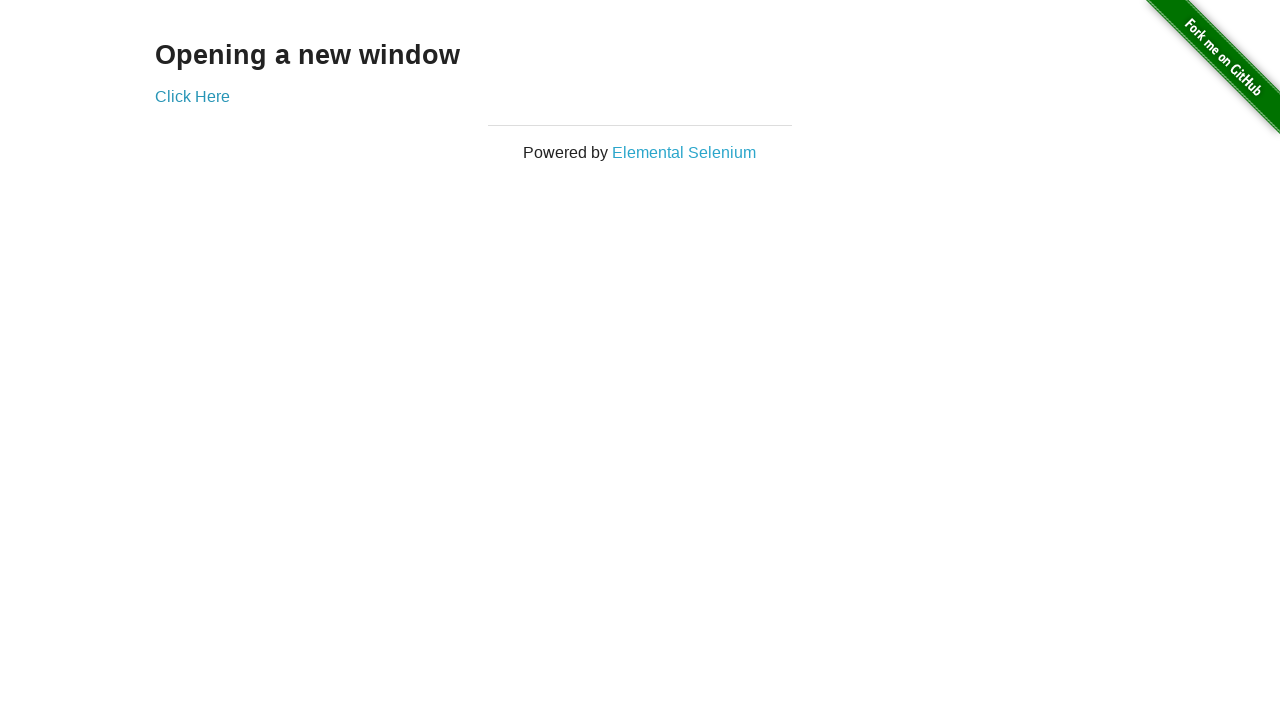

New page loaded completely
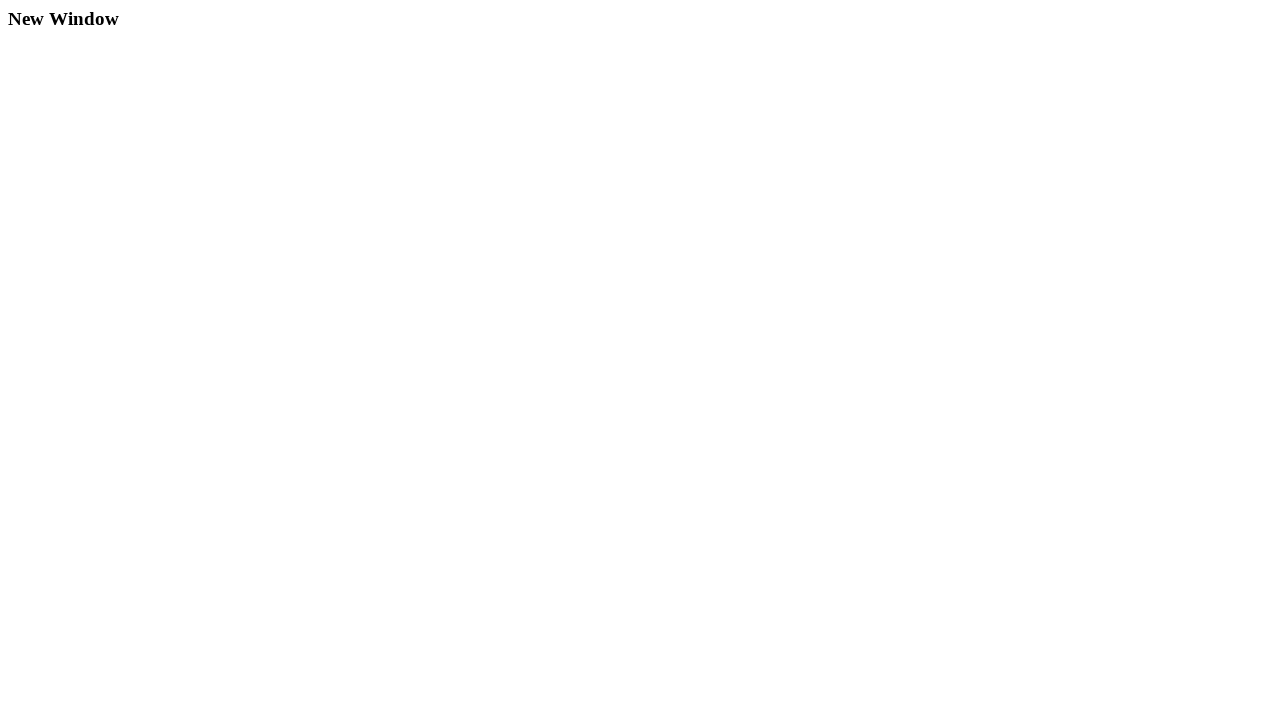

Verified new window contains 'New Window' heading
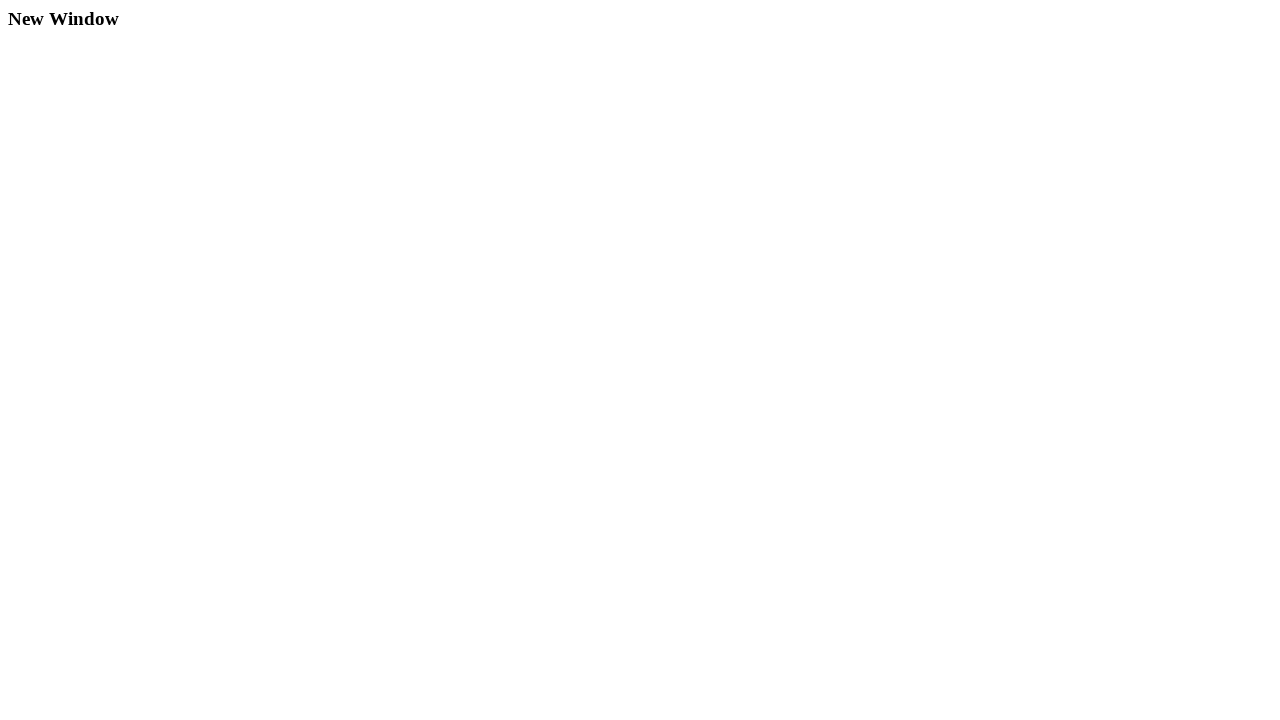

Verified parent window contains 'Opening a new window' heading
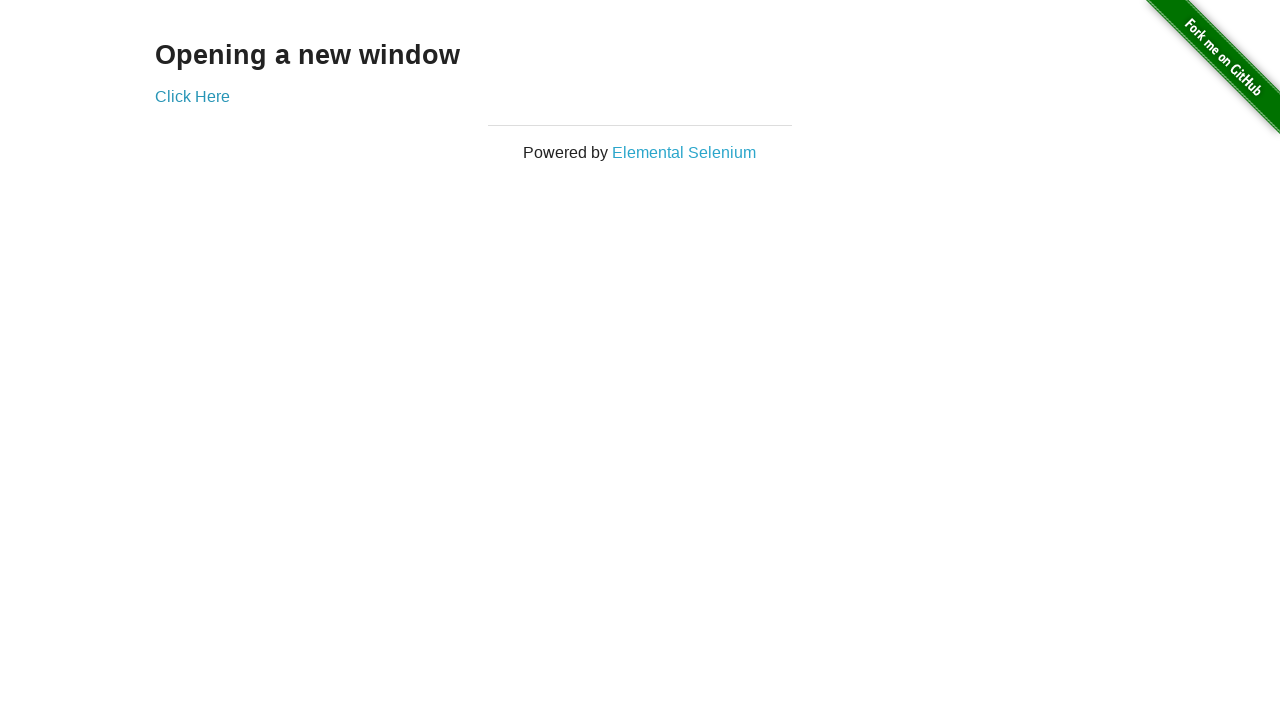

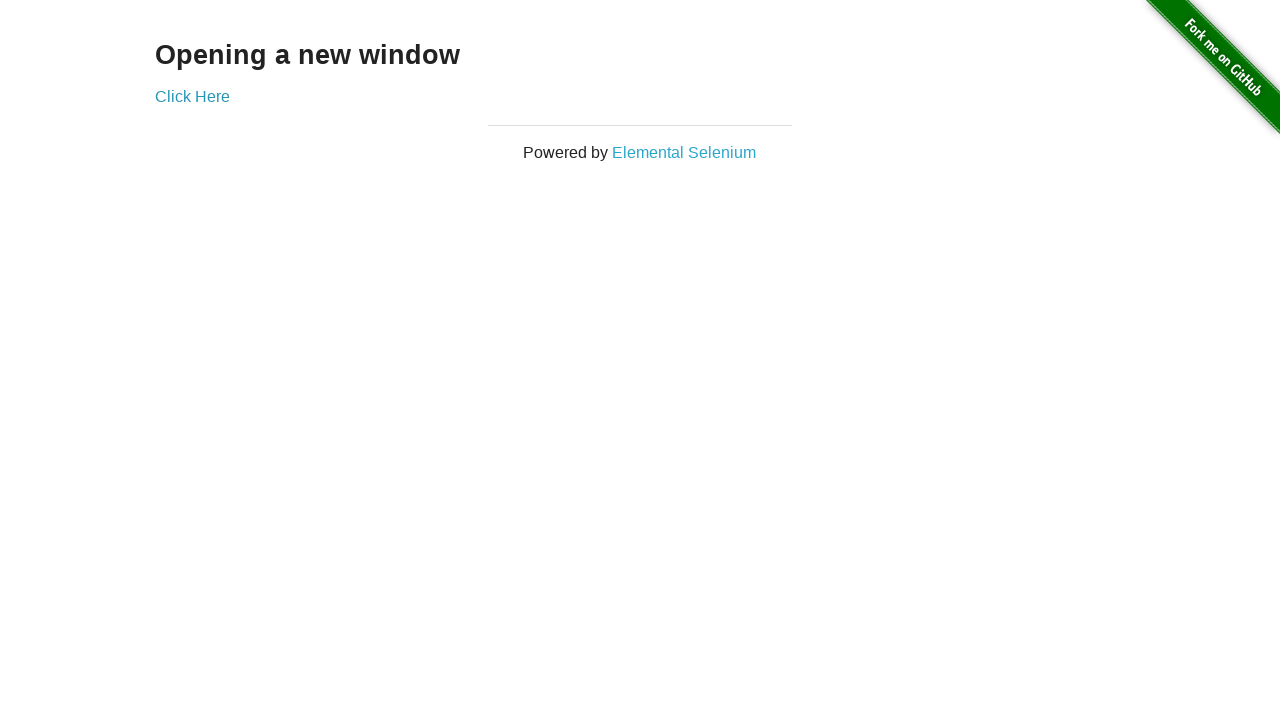